Tests that clicking the Place Order button opens the order modal dialog.

Starting URL: https://www.demoblaze.com/index.html

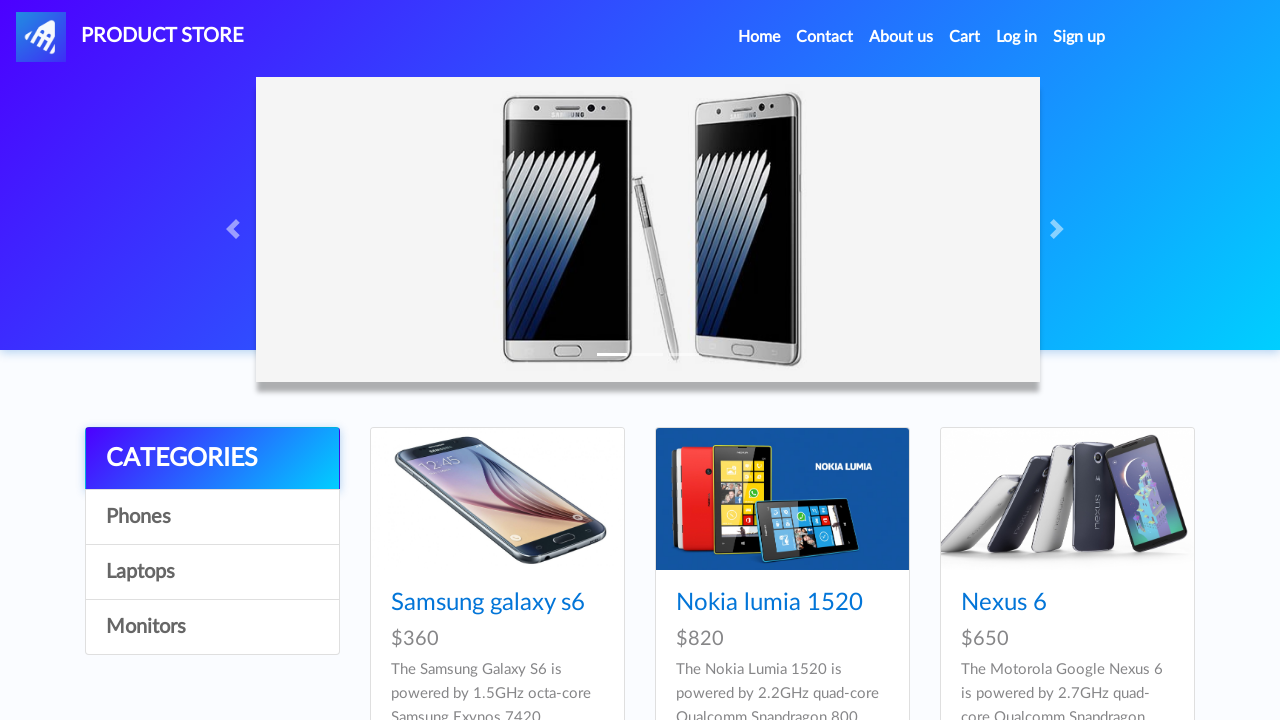

Clicked on the first product at (488, 603) on .card-title a
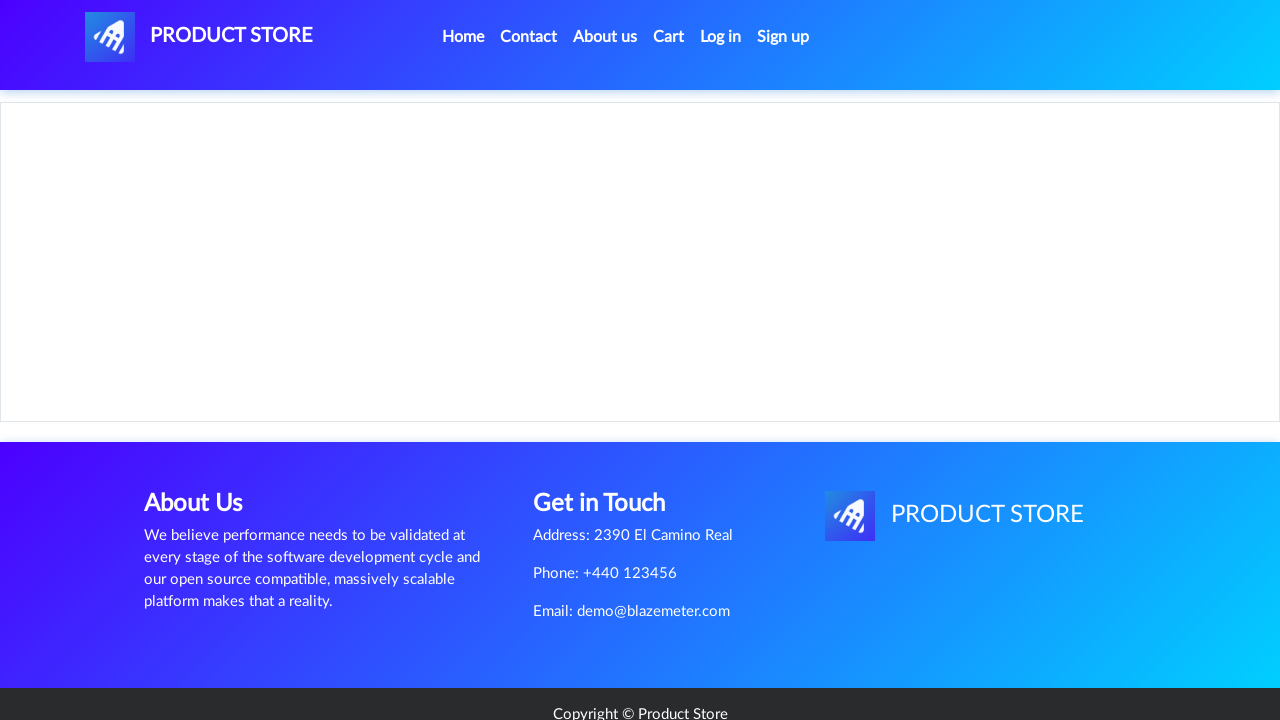

Product details page loaded
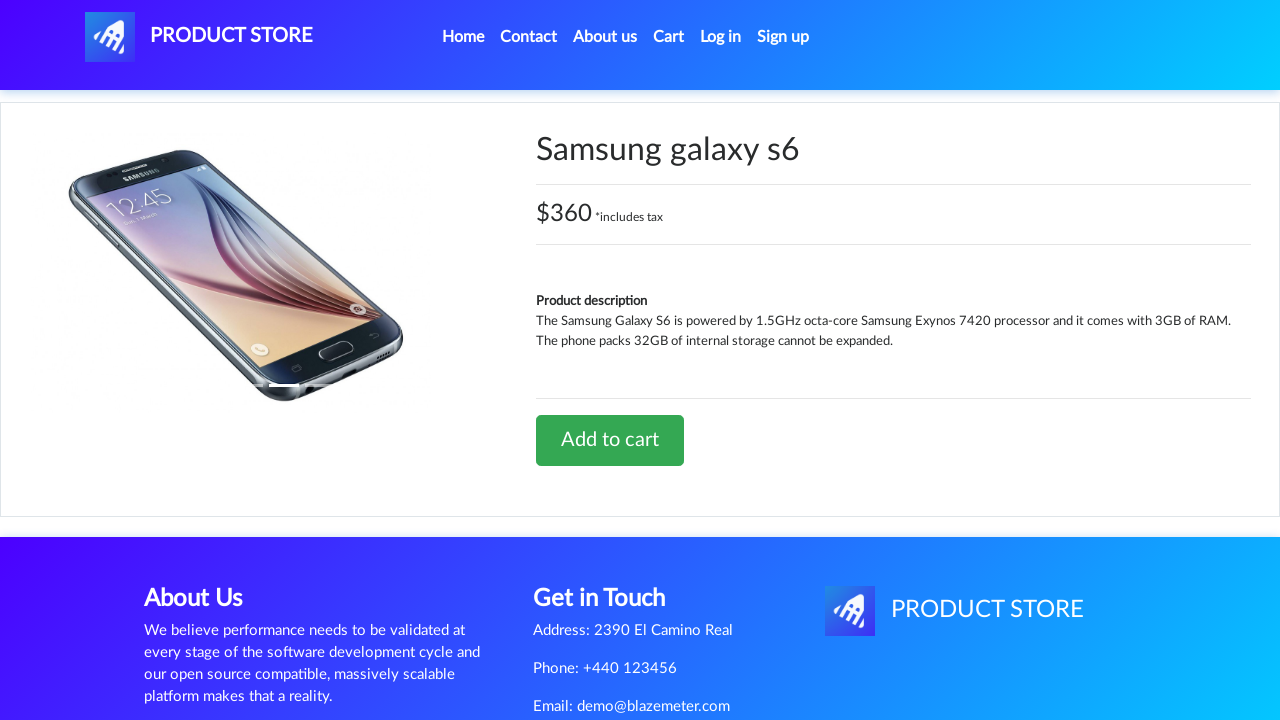

Clicked Add to cart button at (610, 440) on a.btn.btn-success.btn-lg
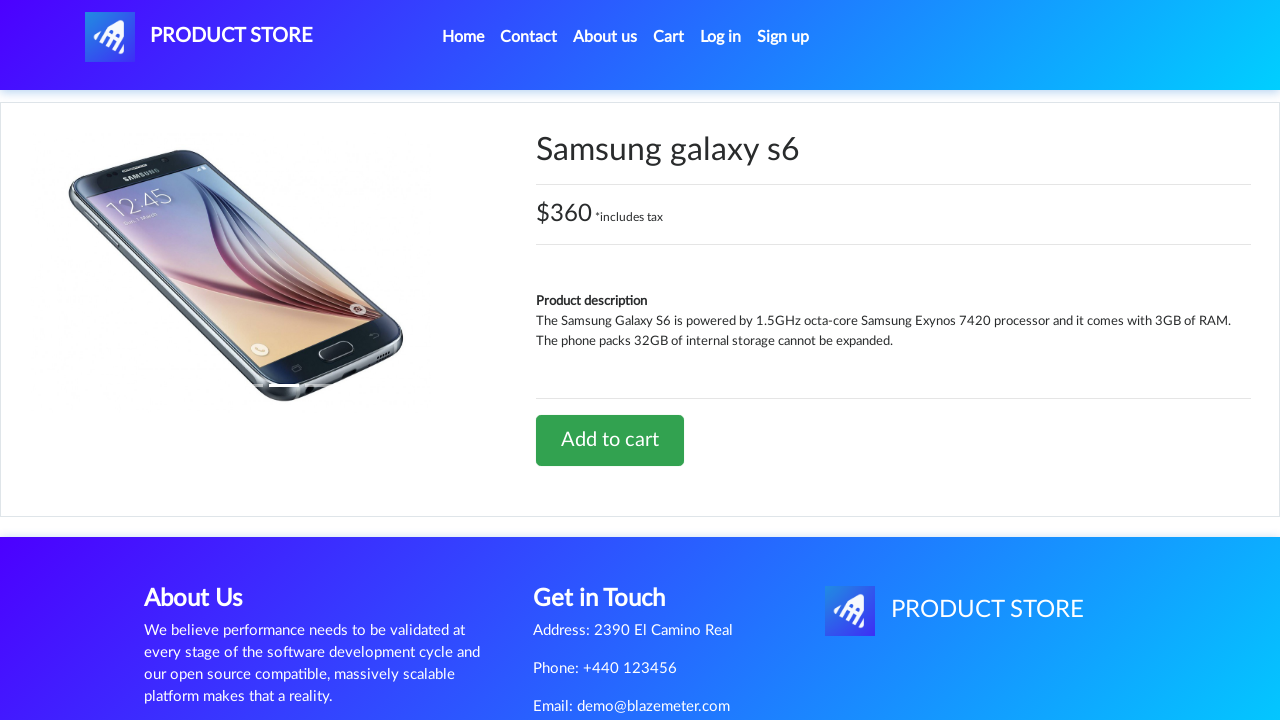

Waited 1500ms for cart operation to complete
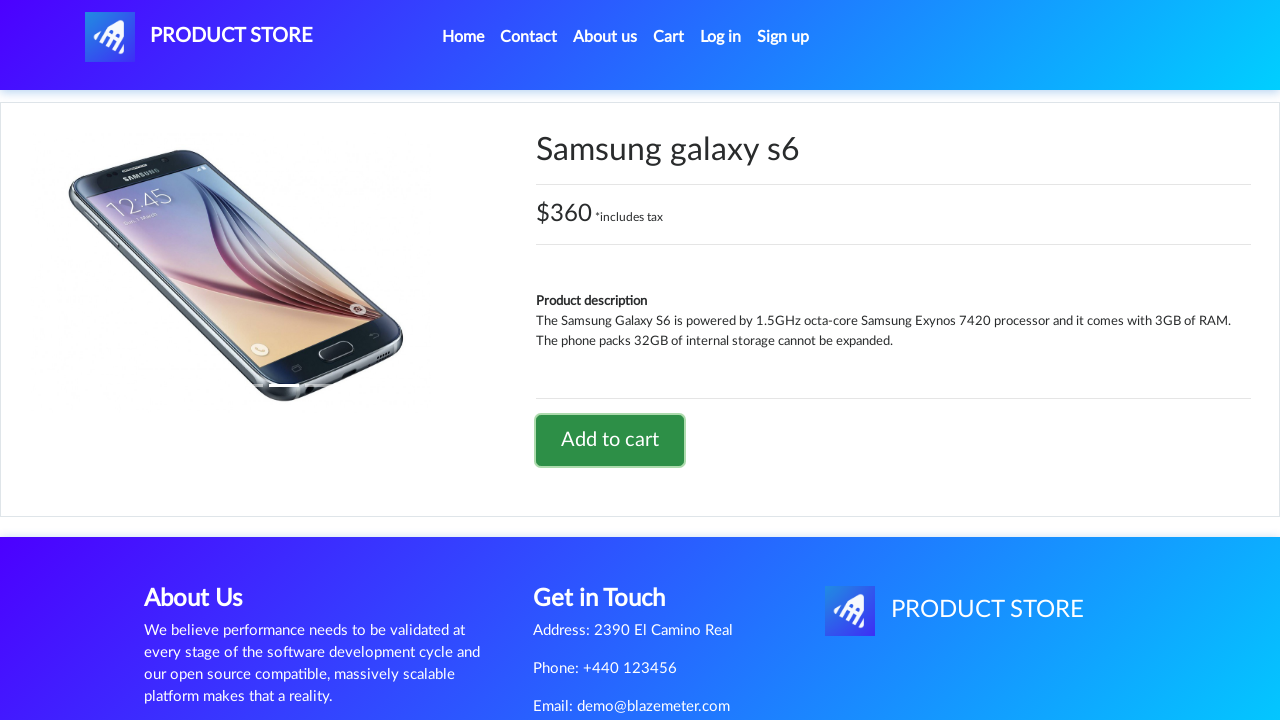

Clicked on cart link to navigate to cart at (669, 37) on #cartur
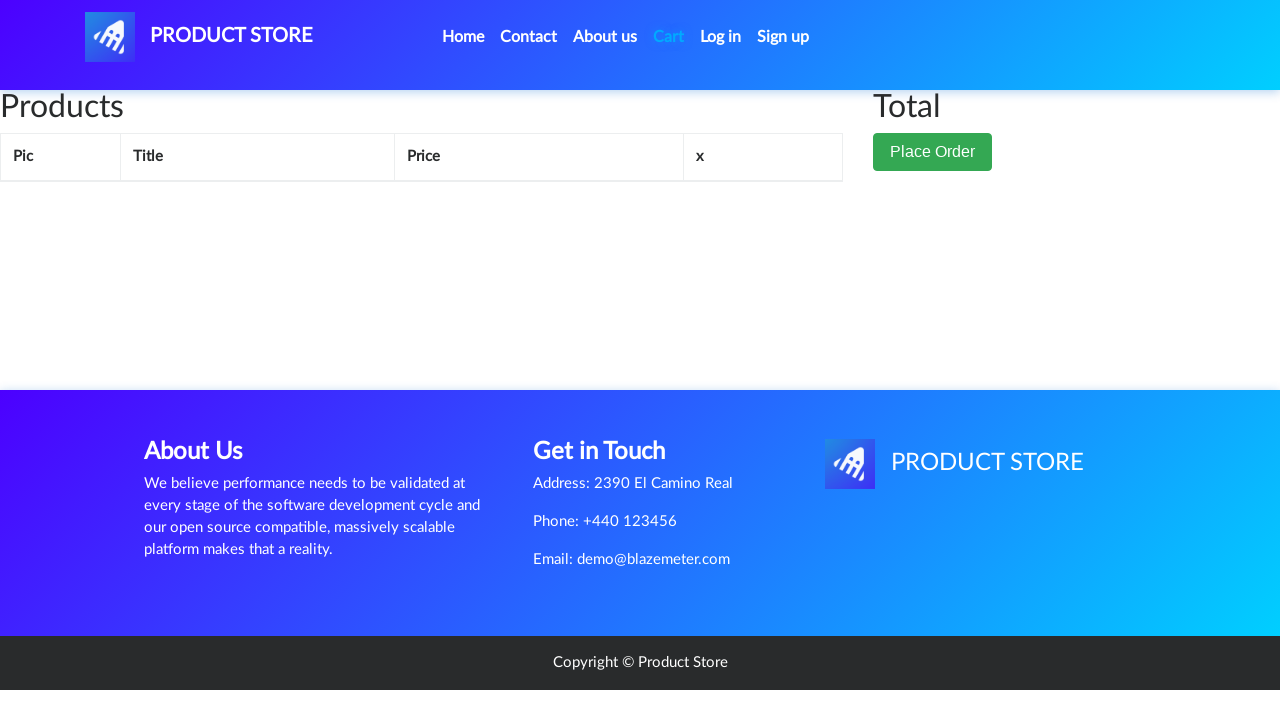

Cart table loaded with items
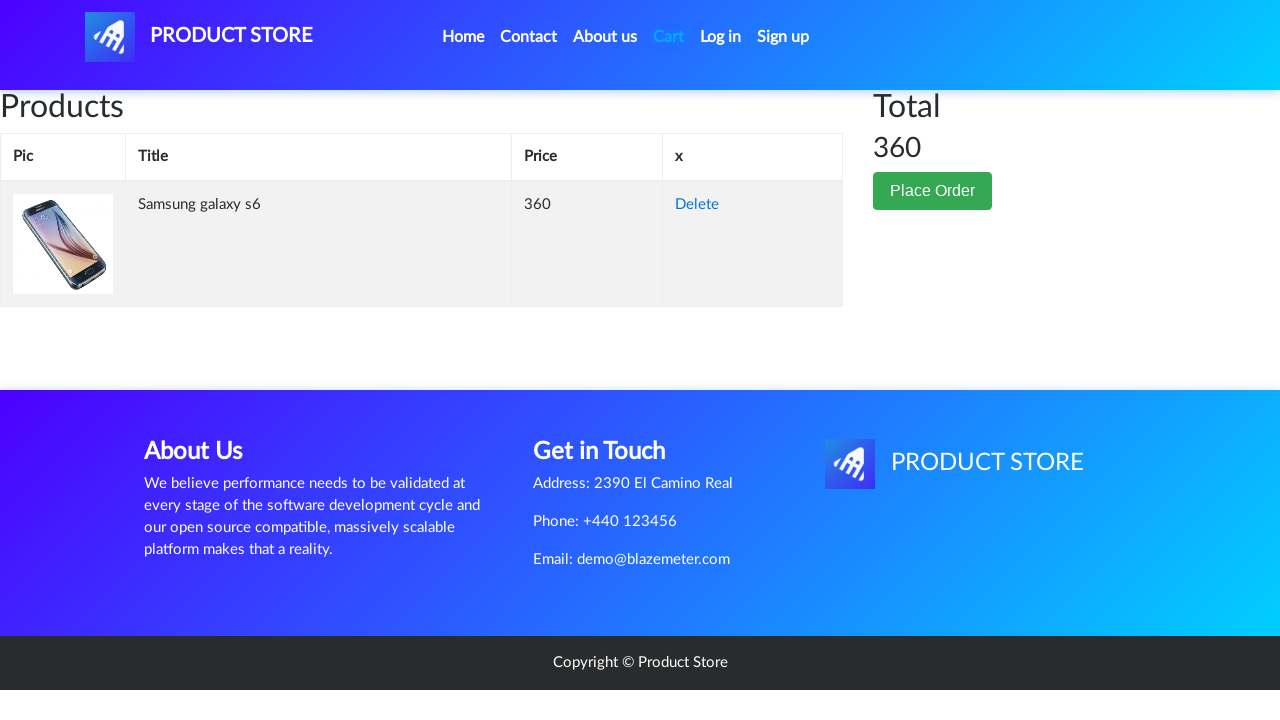

Clicked Place Order button at (933, 191) on button[data-target='#orderModal']
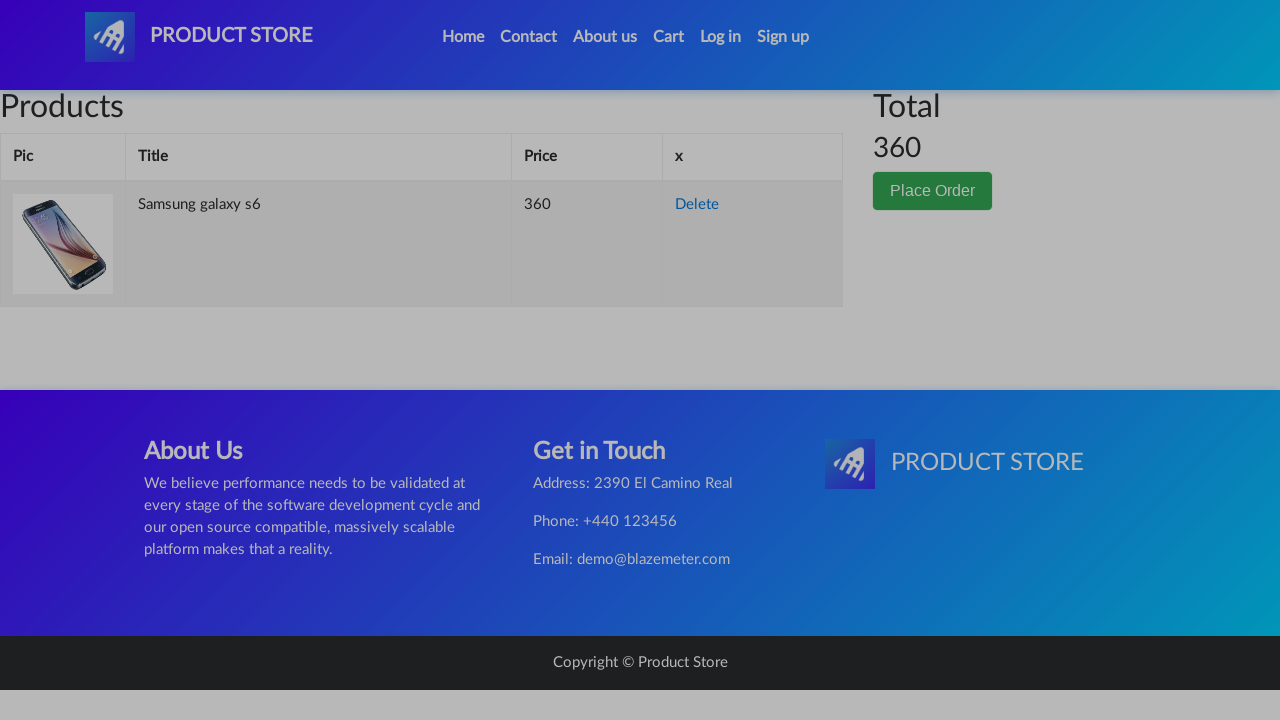

Order modal dialog appeared
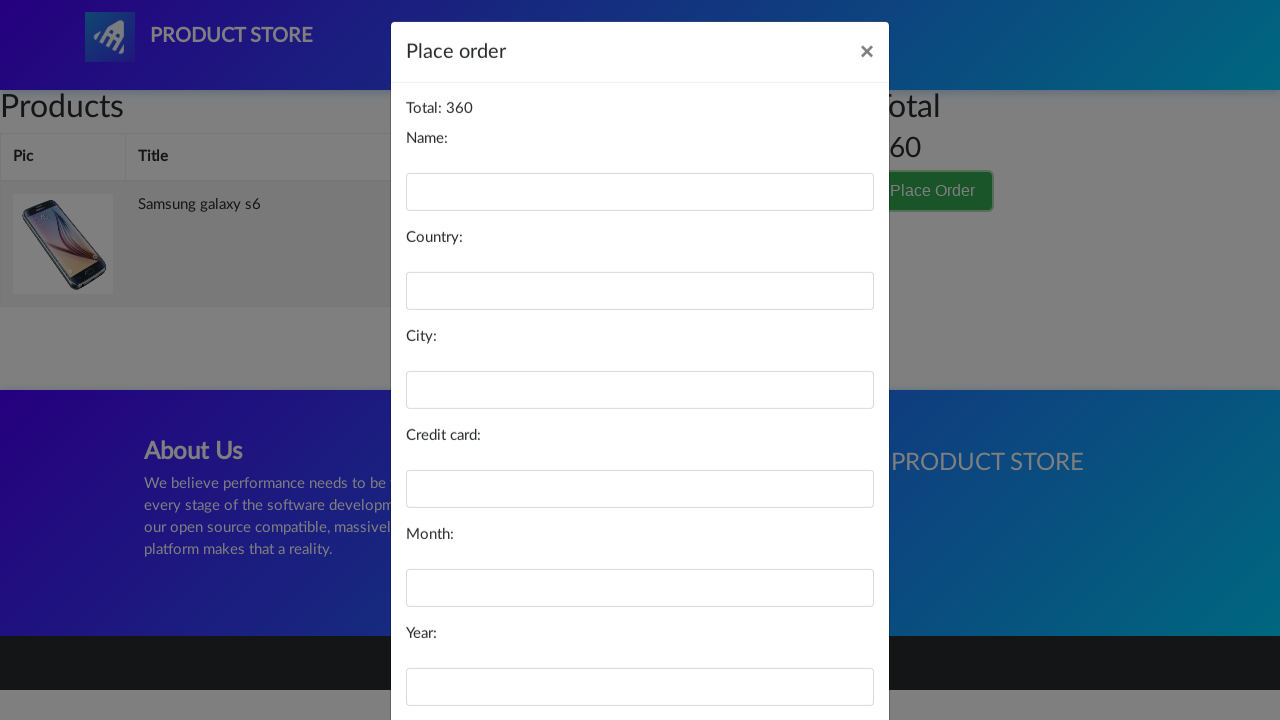

Verified that order modal title is visible
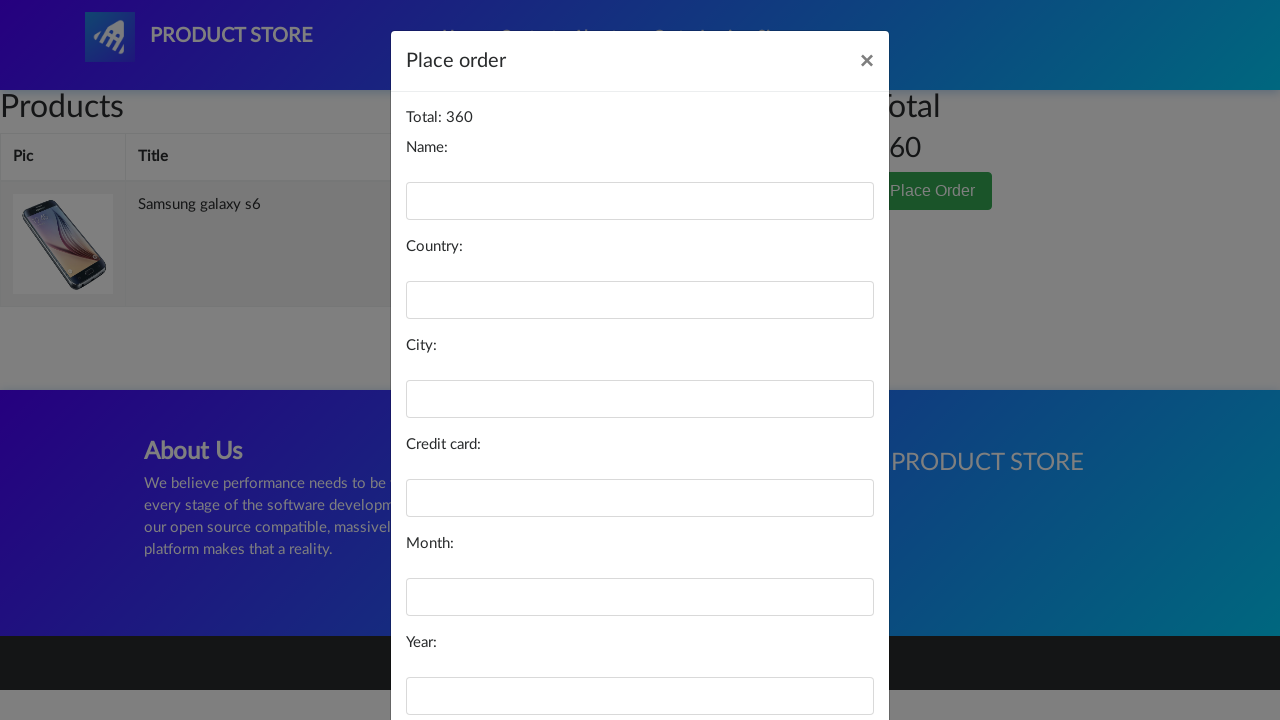

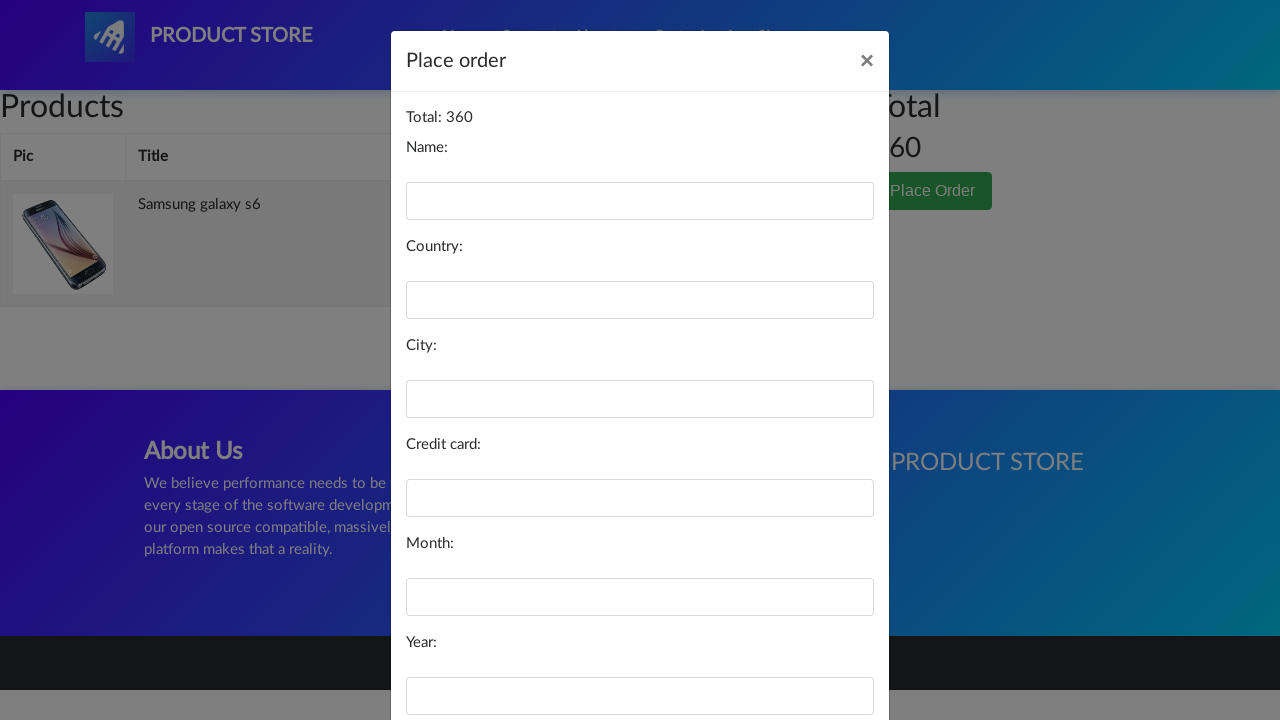